Tests dynamic dropdown functionality by clicking on origin station dropdown, selecting Chennai (MAA) as origin, and then selecting Bangalore (BLR) as destination from cascading dropdowns.

Starting URL: https://rahulshettyacademy.com/dropdownsPractise/

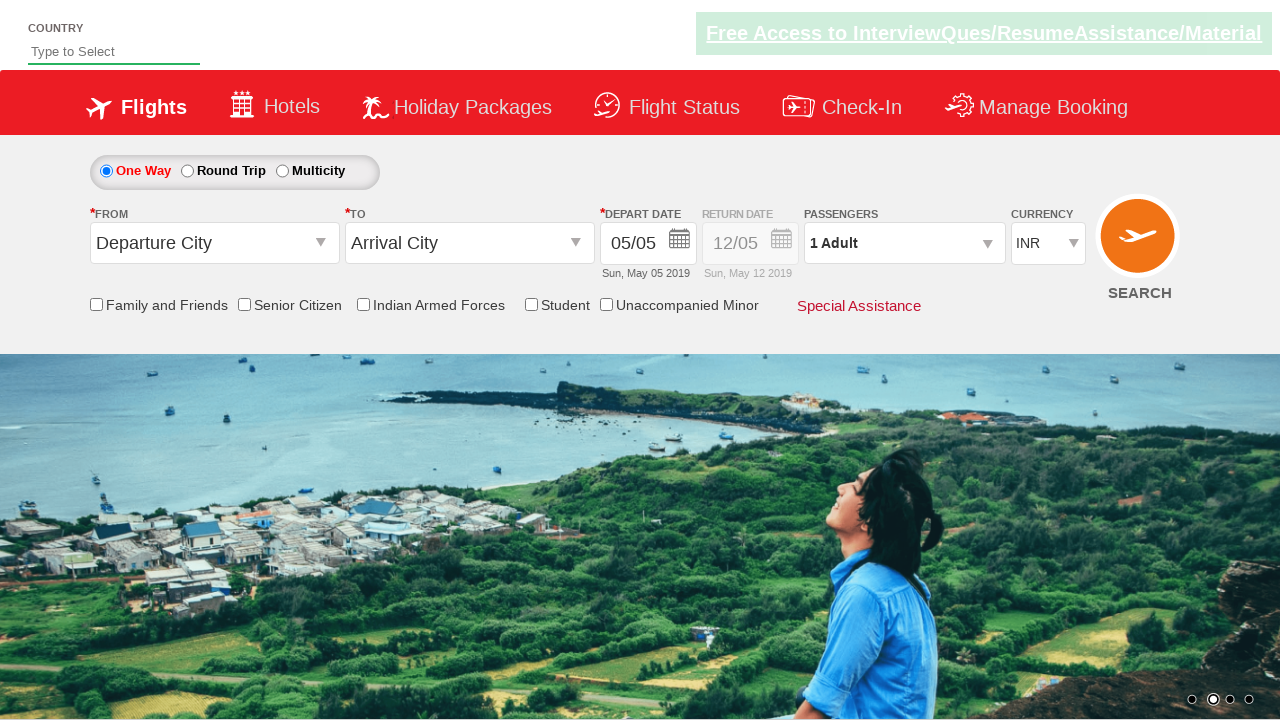

Clicked on origin station dropdown to open it at (214, 243) on #ctl00_mainContent_ddl_originStation1_CTXT
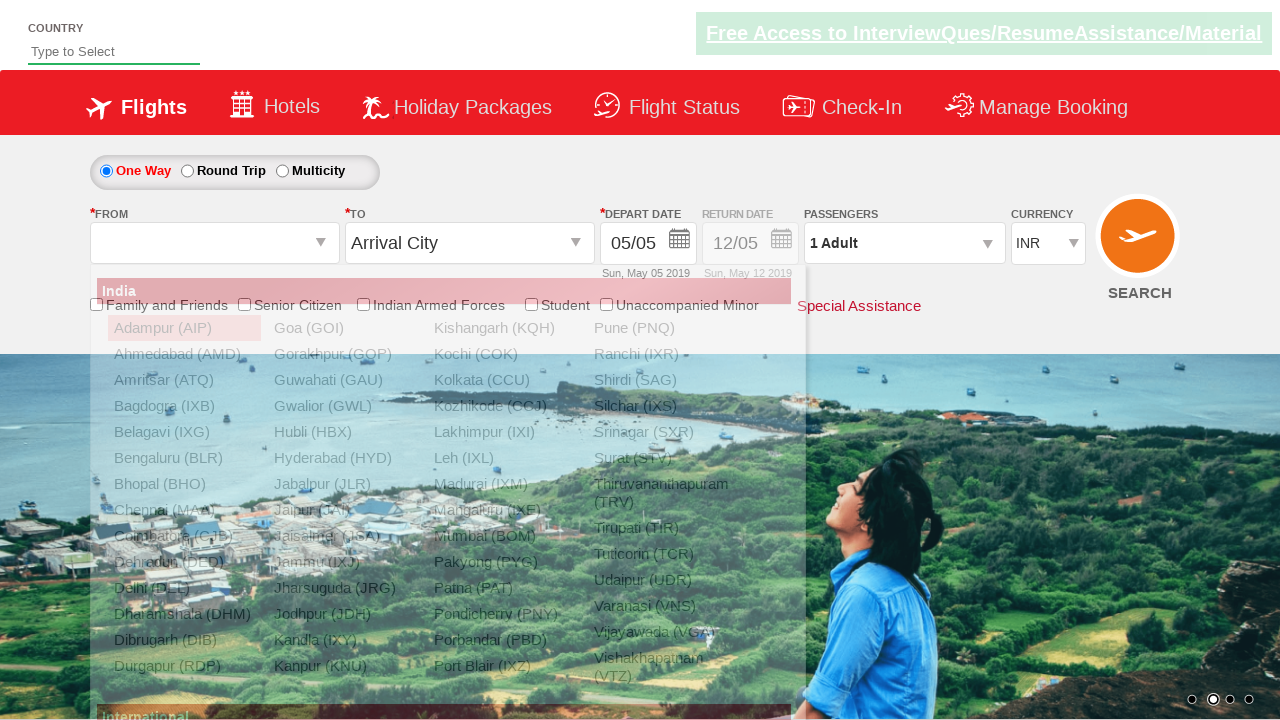

Selected Chennai (MAA) as origin city from dropdown at (184, 510) on xpath=//div[@id='glsctl00_mainContent_ddl_originStation1_CTNR']//a[@value='MAA']
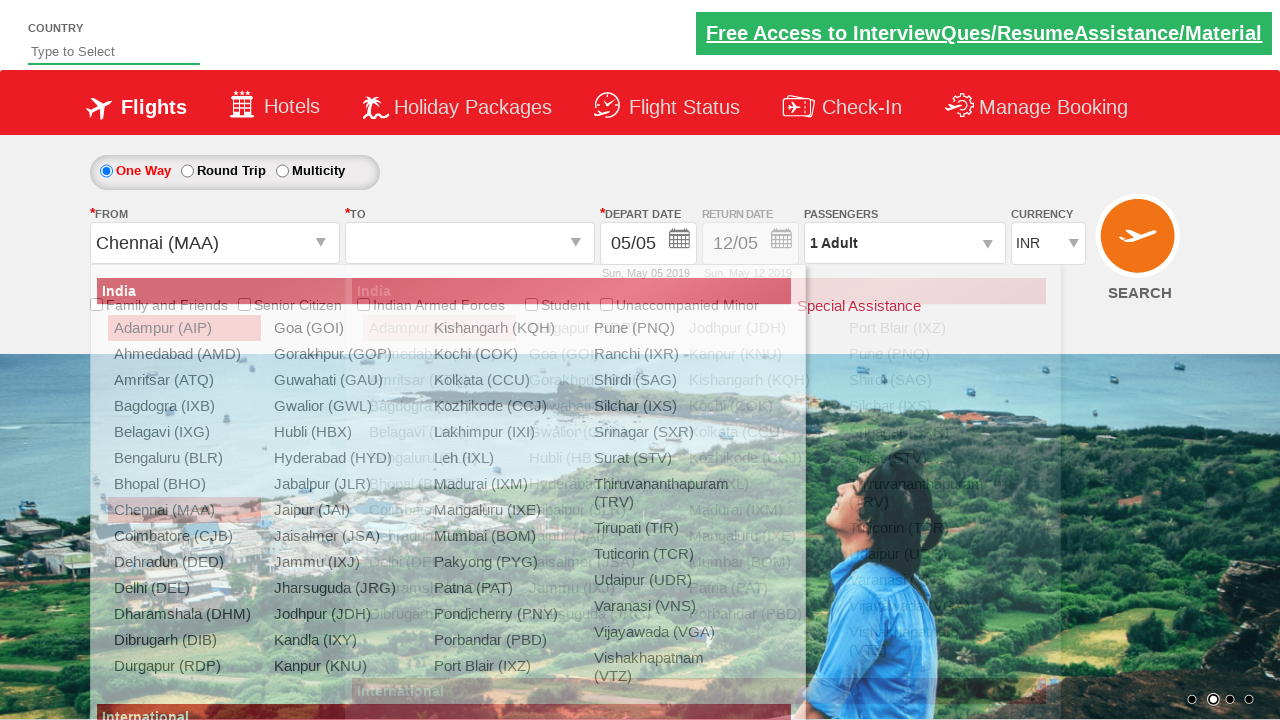

Waited 2 seconds for destination dropdown to be ready
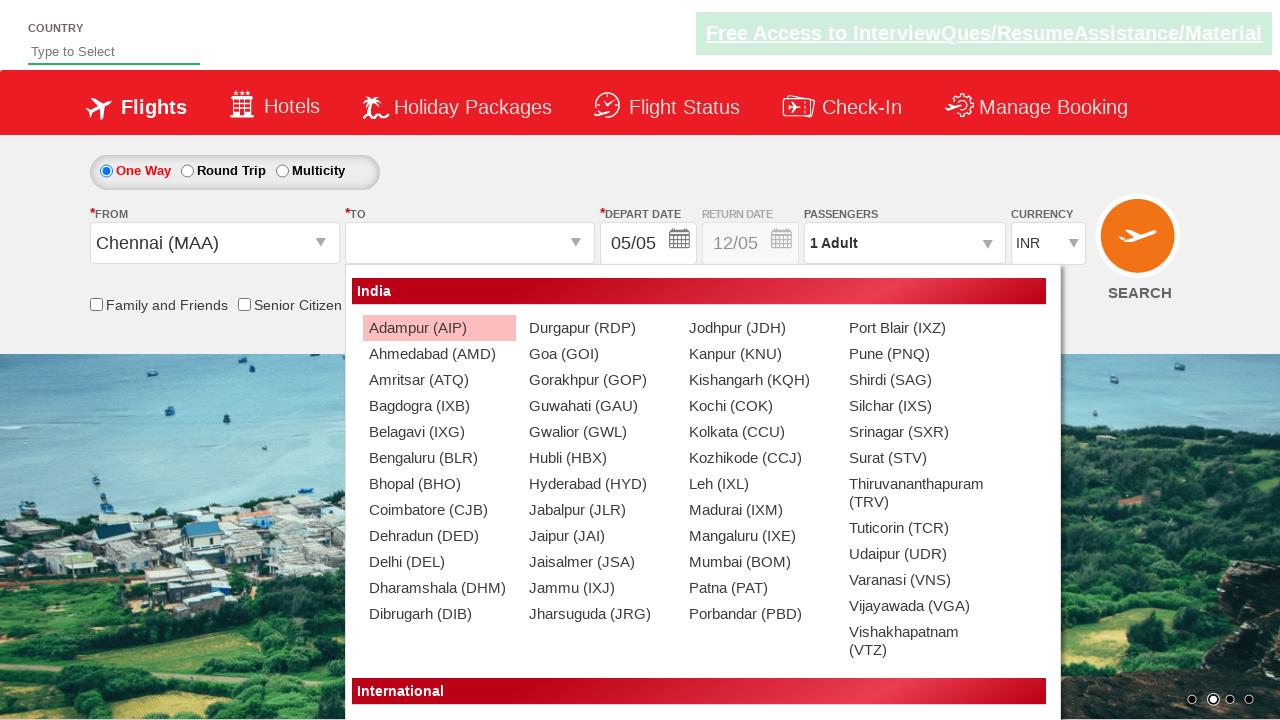

Selected Bangalore (BLR) as destination city from cascading dropdown at (439, 458) on (//a[@value='BLR'])[2]
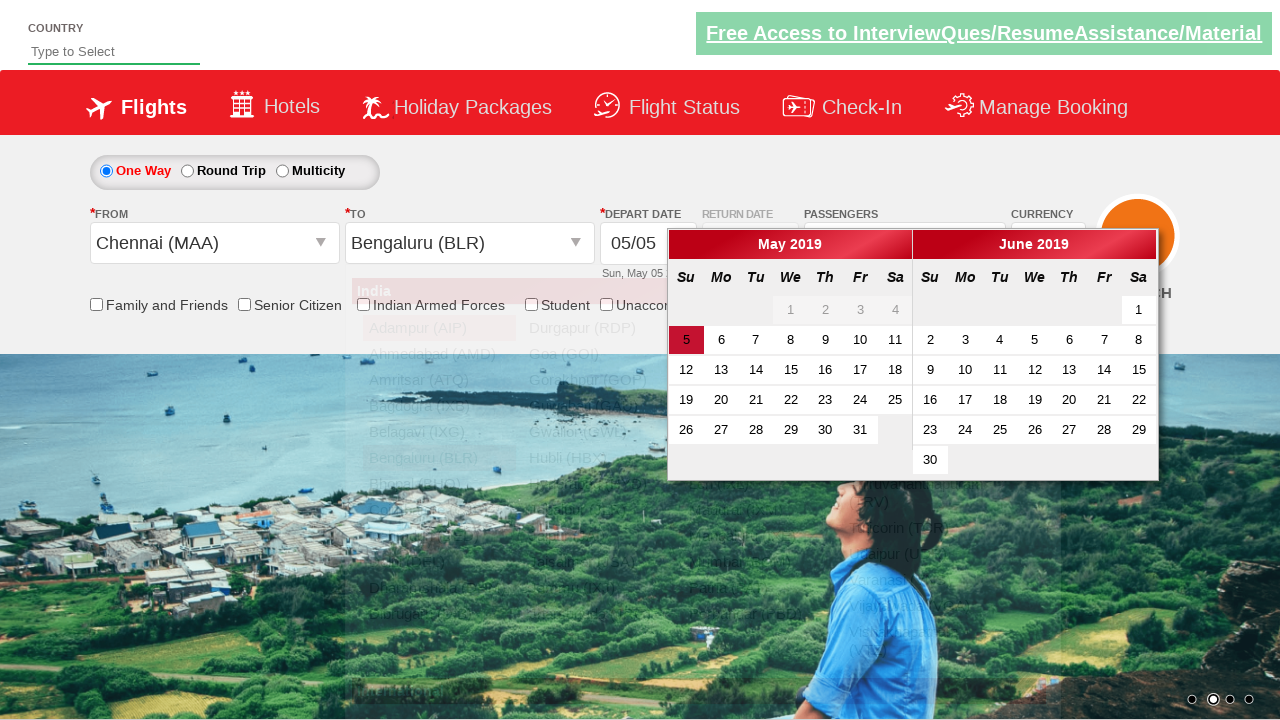

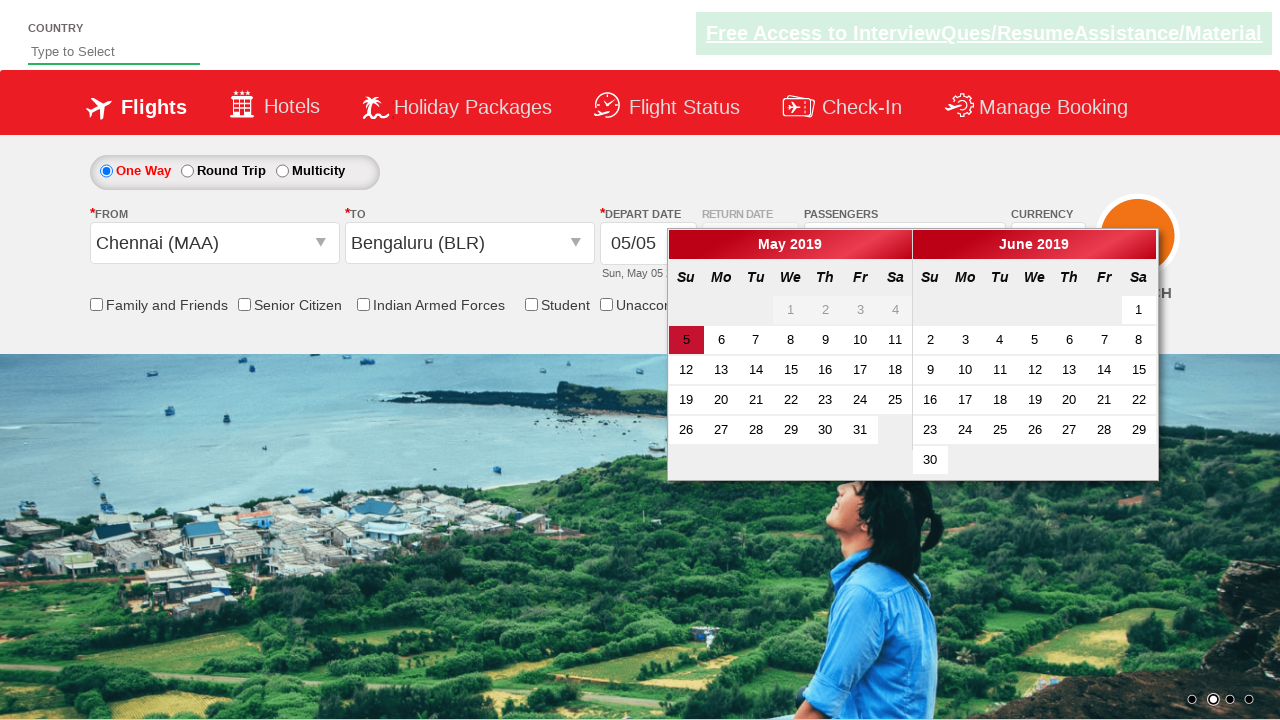